Tests autocomplete dropdown functionality by typing "ind" and selecting "INDIA" from the dropdown suggestions

Starting URL: https://www.rahulshettyacademy.com/AutomationPractice/

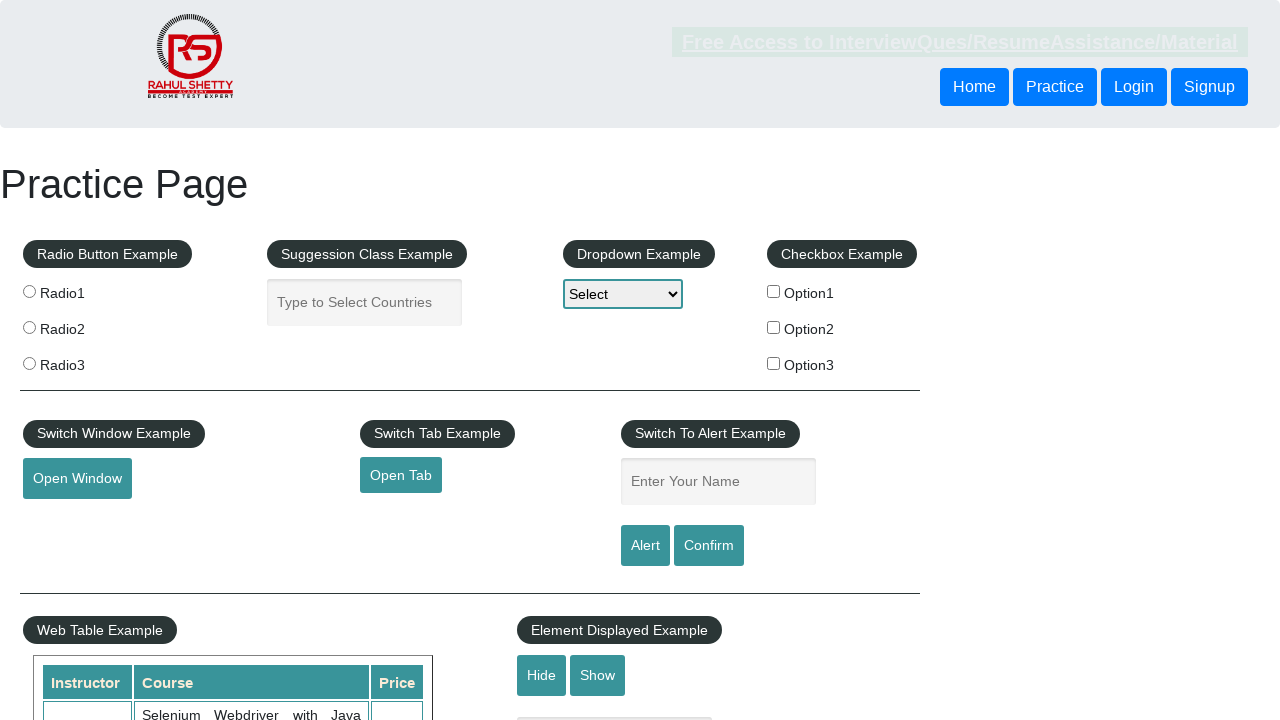

Navigated to AutomationPractice page
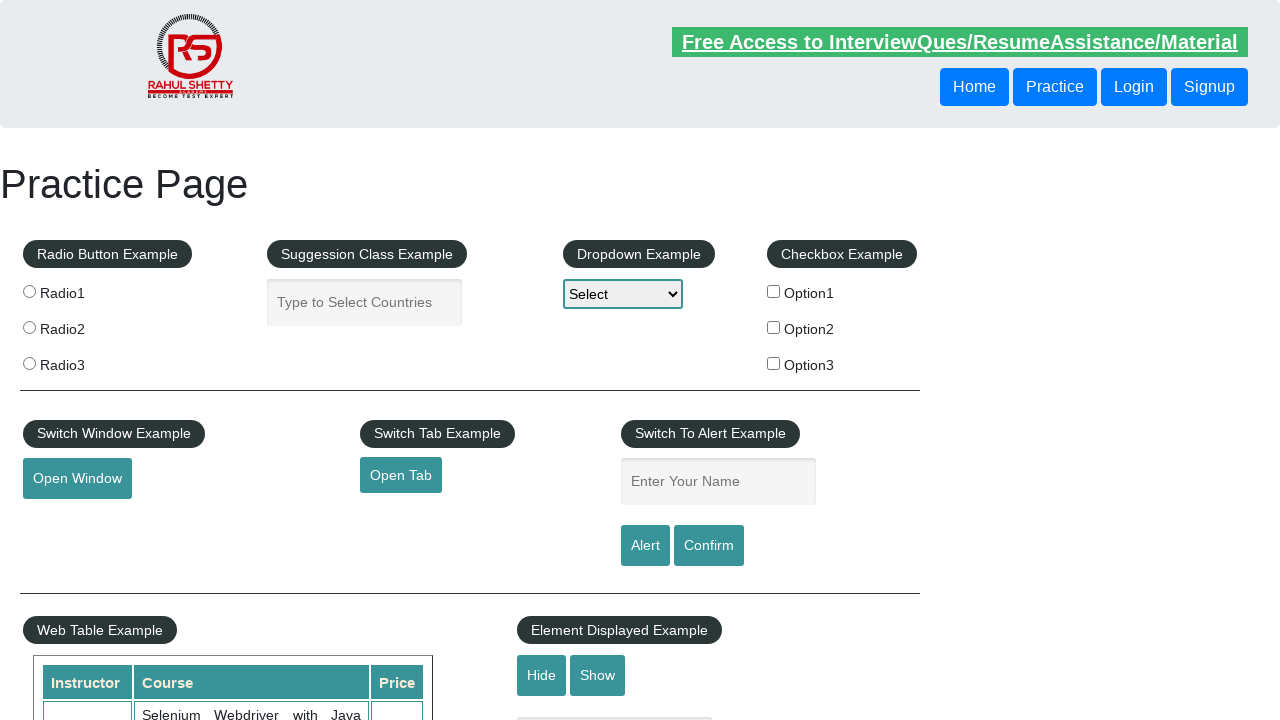

Typed 'ind' in autocomplete field on #autocomplete
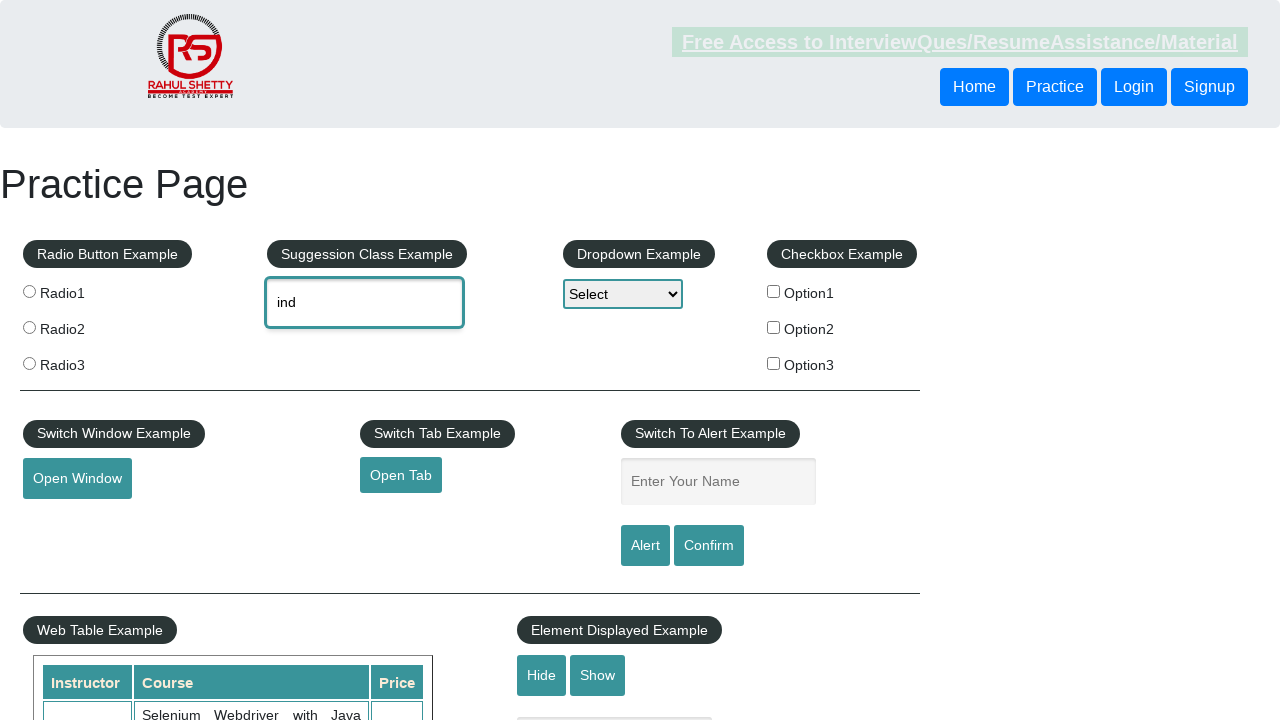

Autocomplete dropdown options appeared
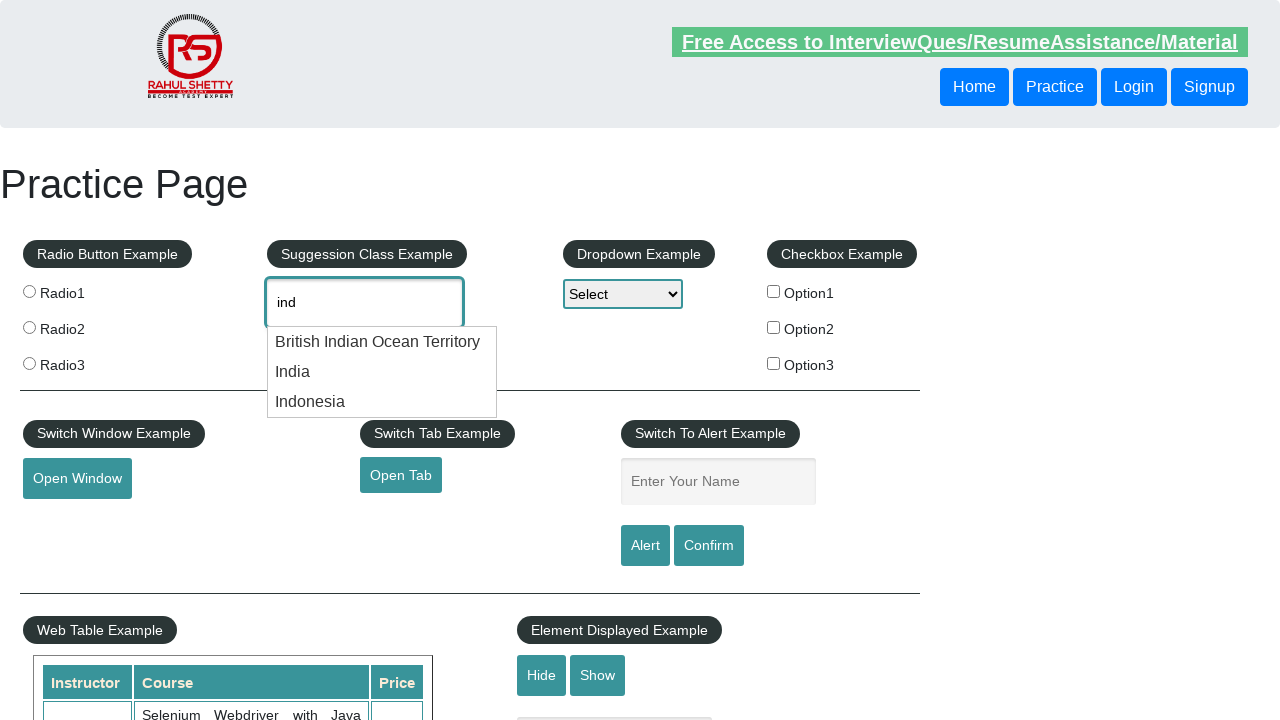

Retrieved all dropdown option elements
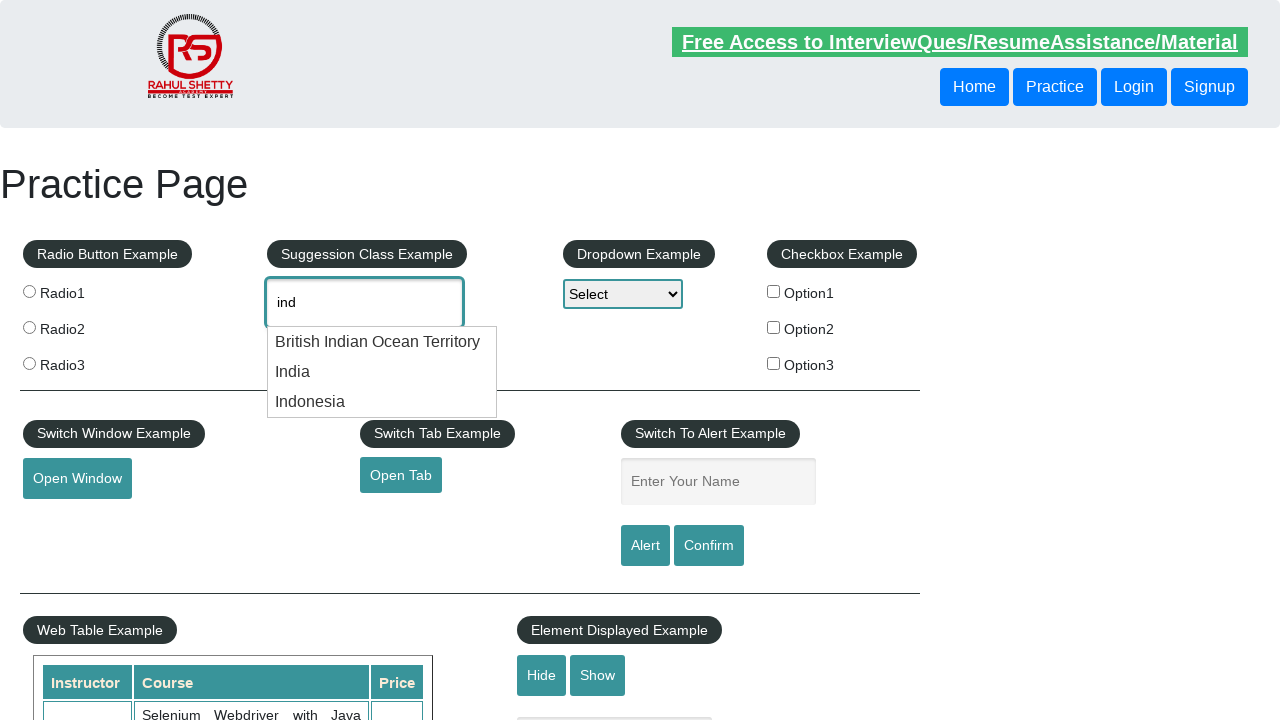

Selected 'INDIA' from dropdown options
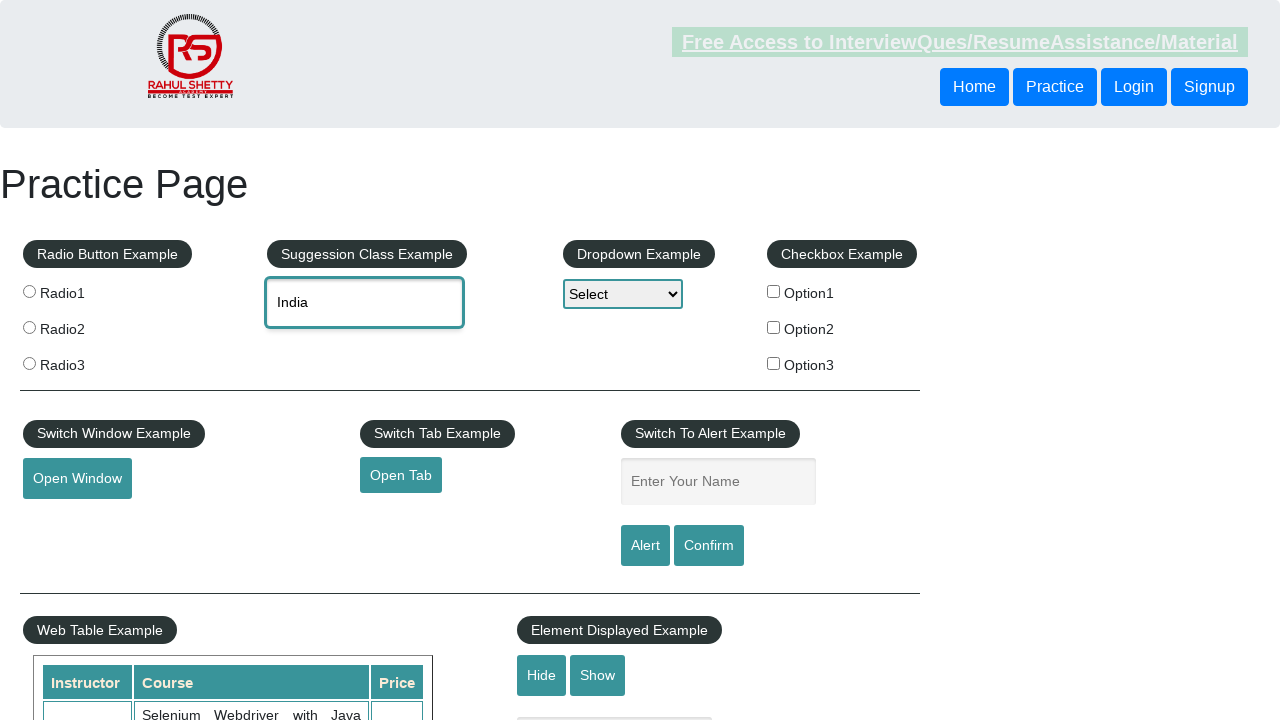

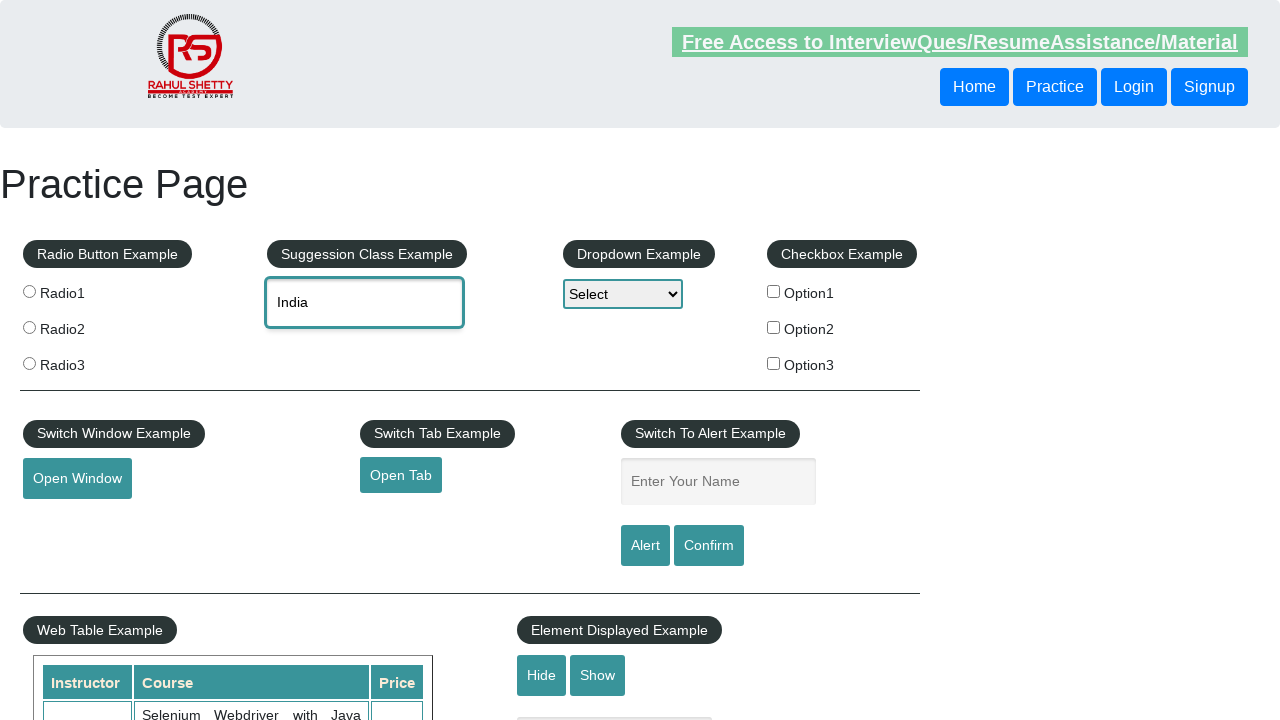